Tests a route calculation form on the SCT Mexico website by selecting origin, destination, intermediate cities, vehicle specifications, and fuel consumption to calculate route costs and distances

Starting URL: http://app.sct.gob.mx/sibuac_internet/ControllerUI?action=cmdEscogeRuta

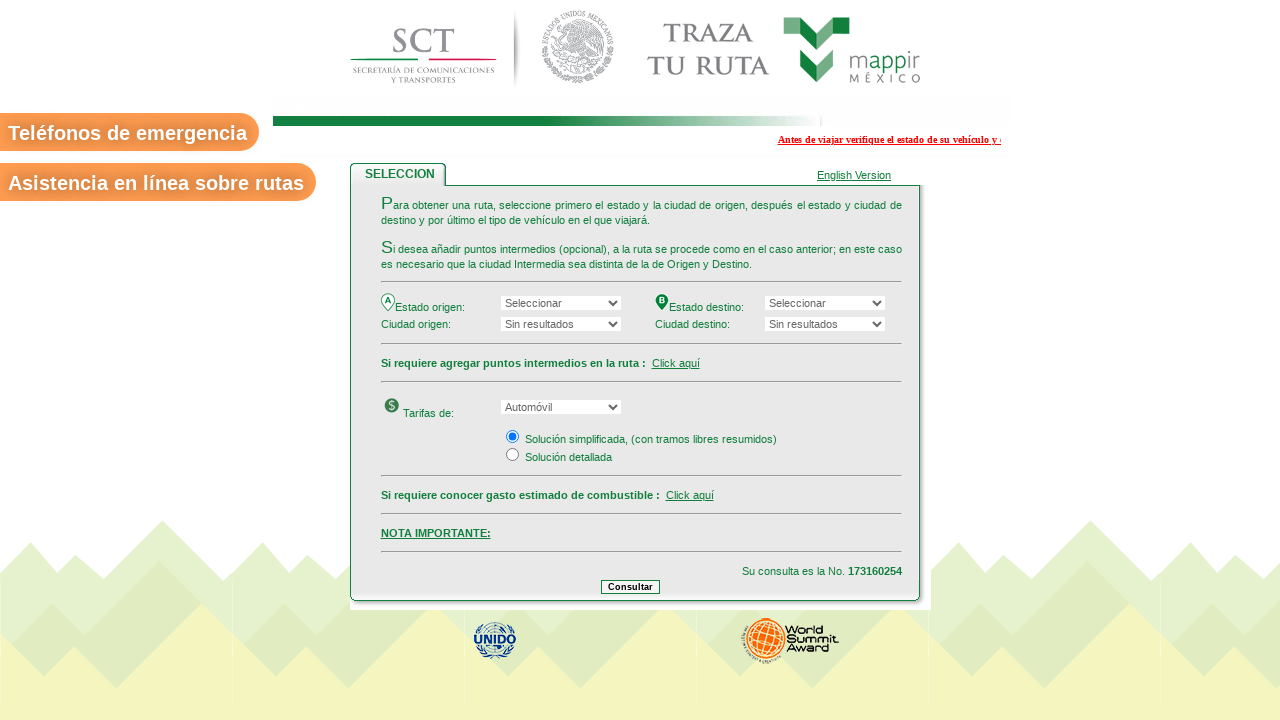

Clicked first navigation link in header at (676, 362) on #headerEPN > table:nth-child(3) > tbody > tr > td > table > tbody > tr:nth-child
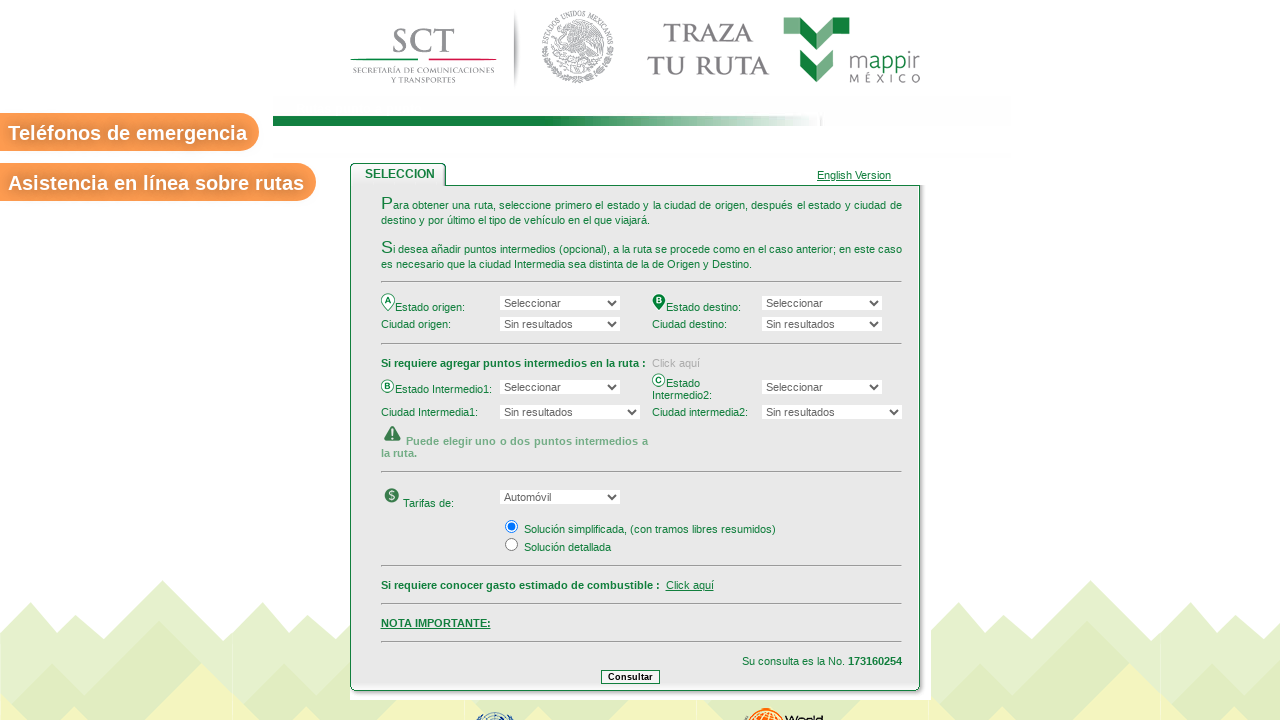

Clicked second navigation link in header at (690, 584) on #headerEPN > table:nth-child(3) > tbody > tr > td > table > tbody > tr:nth-child
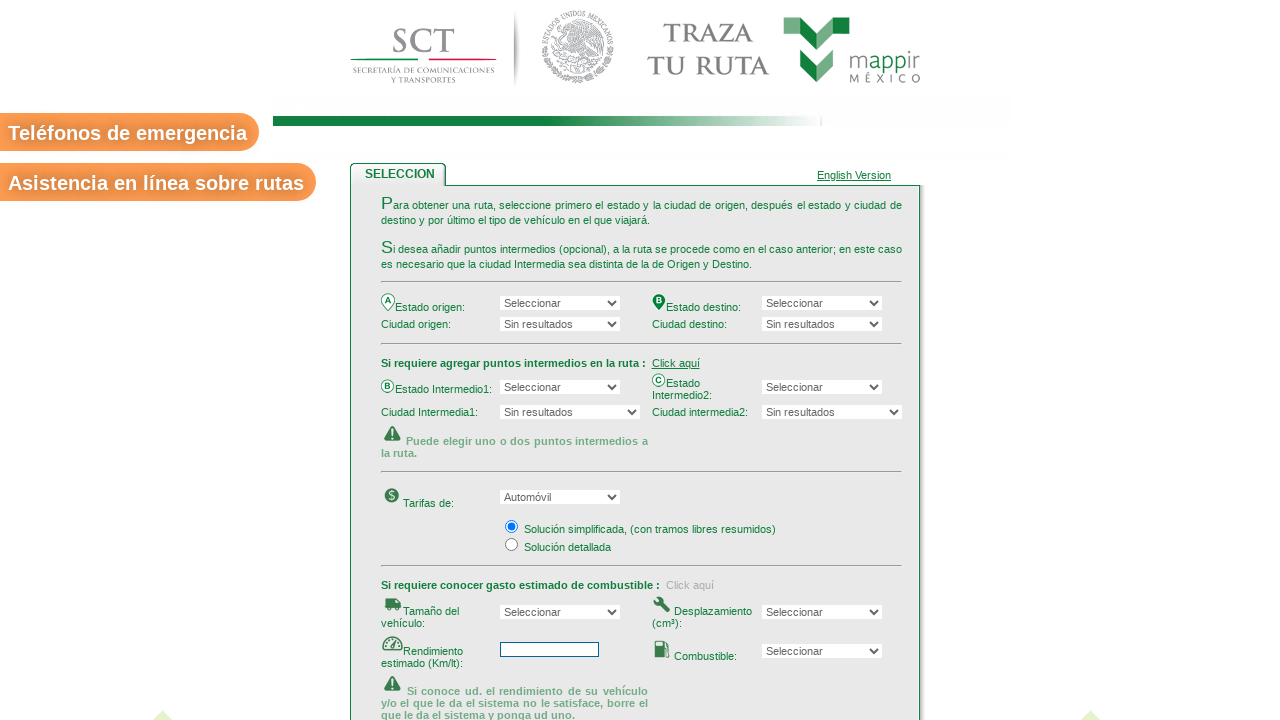

Selected origin state at index 9 on select[name='edoOrigen']
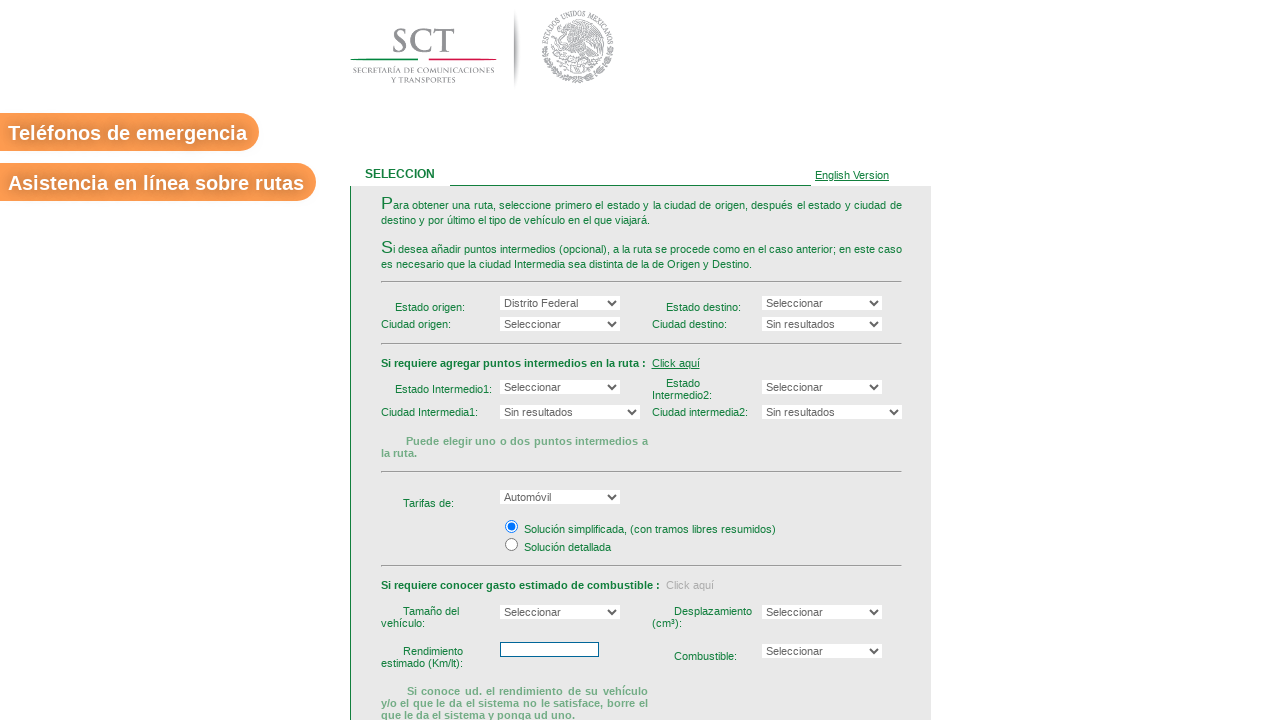

Selected destination state at index 23 on select[name='edoDestino']
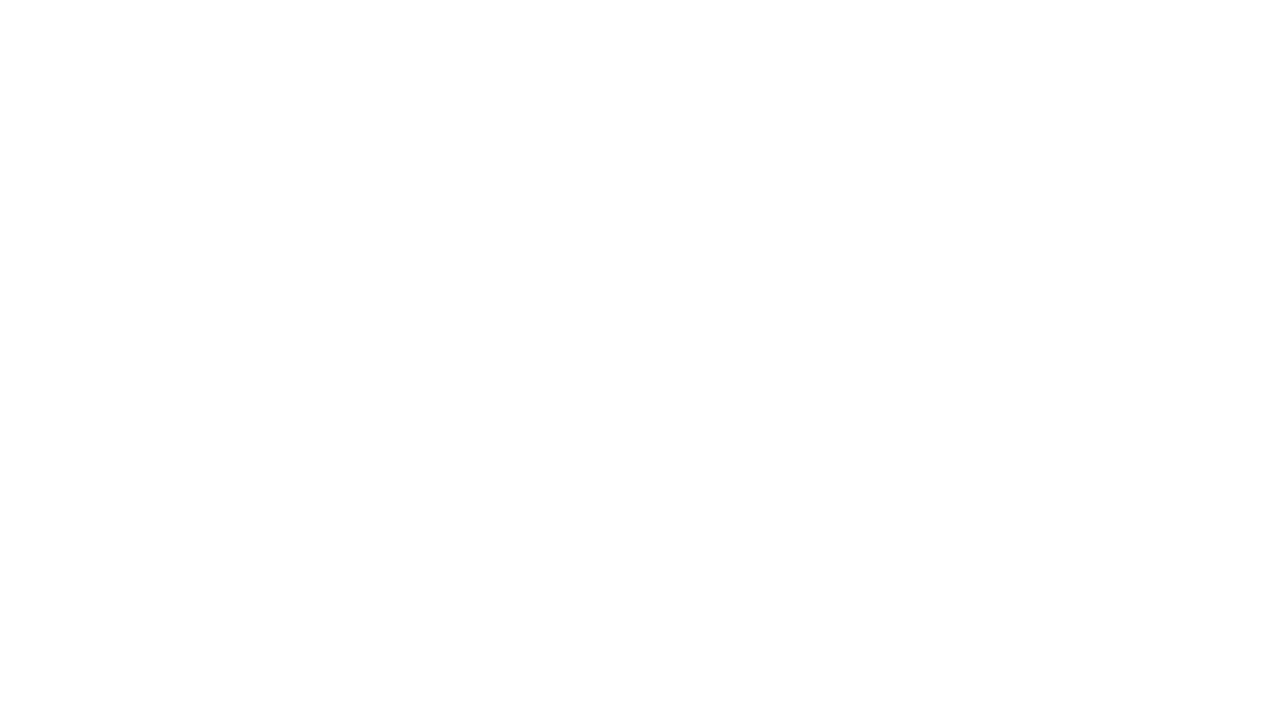

Selected origin city at index 5 on select[name='ciudadOrigen']
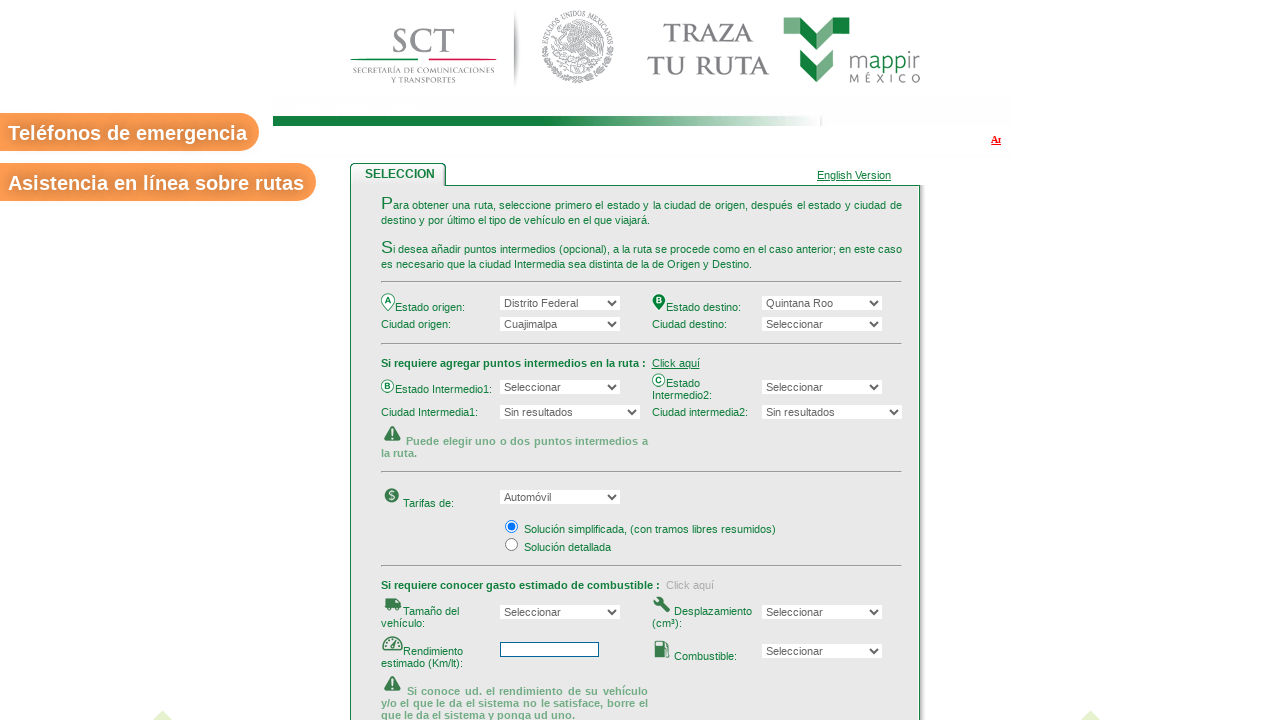

Selected destination city at index 22 on select[name='ciudadDestino']
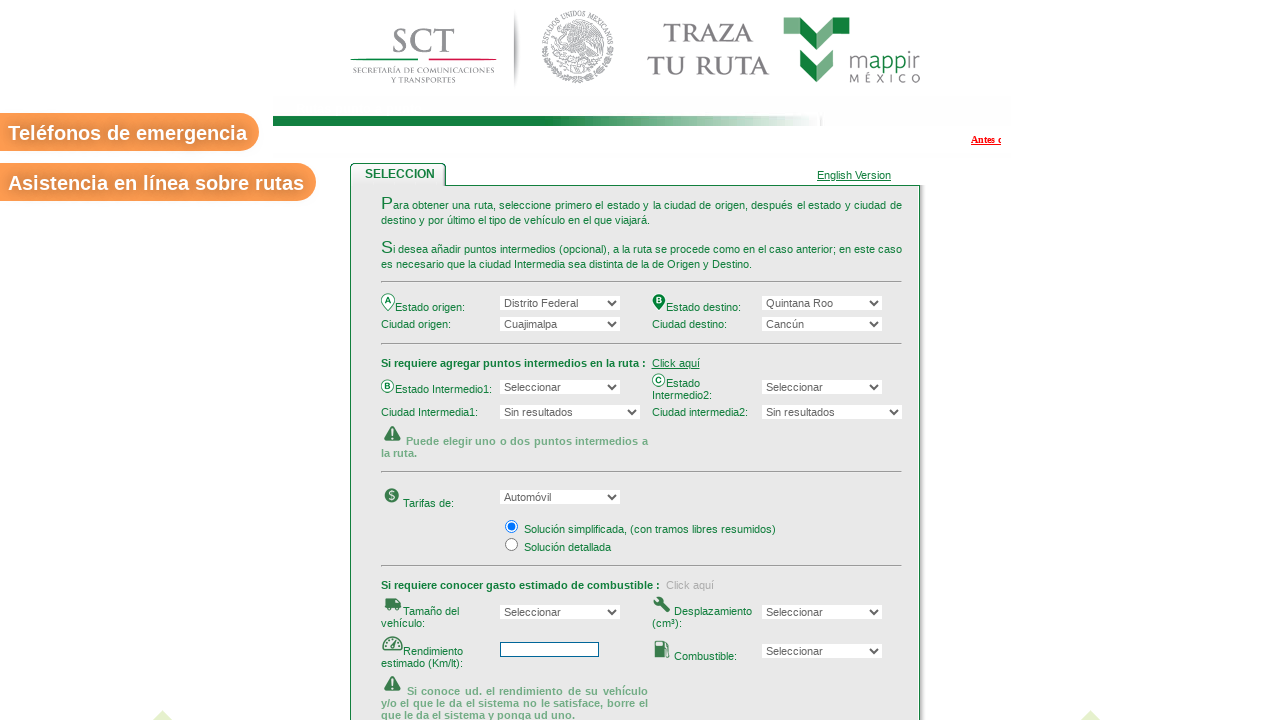

Selected intermediate state at index 1 on select[name='edoIntermedio1']
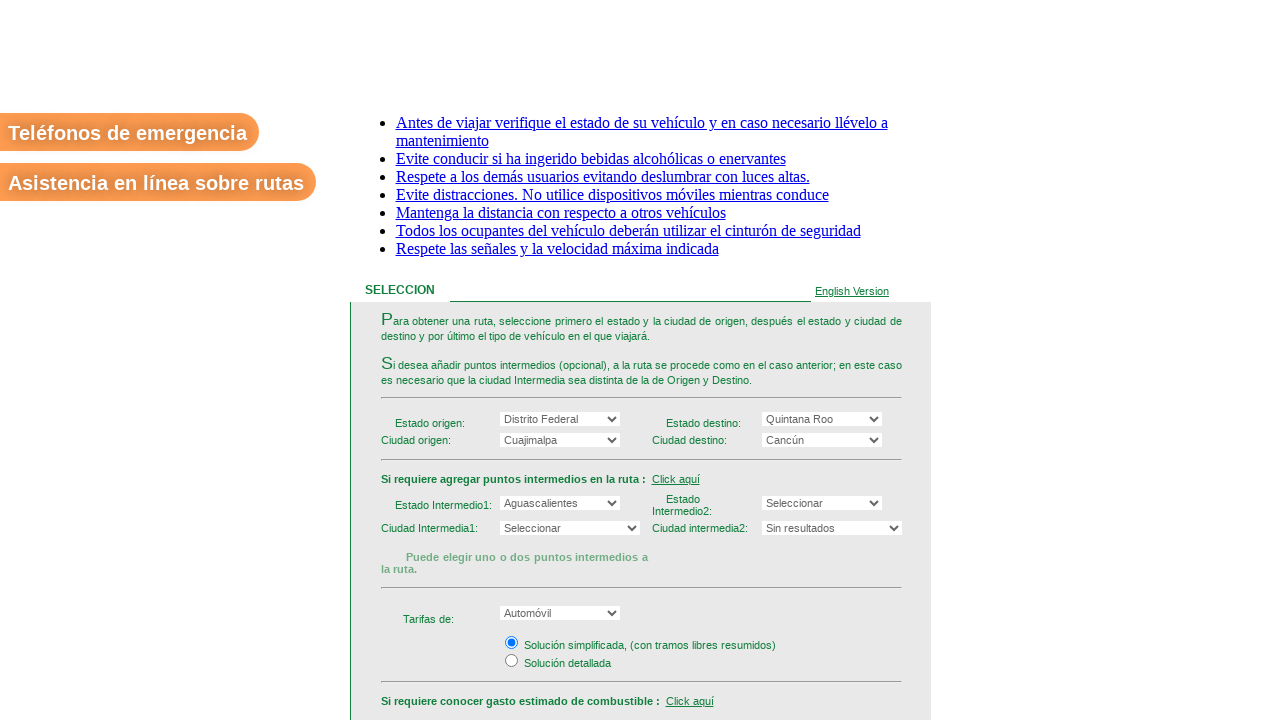

Selected intermediate city at index 1 on select[name='ciudadIntermedia1']
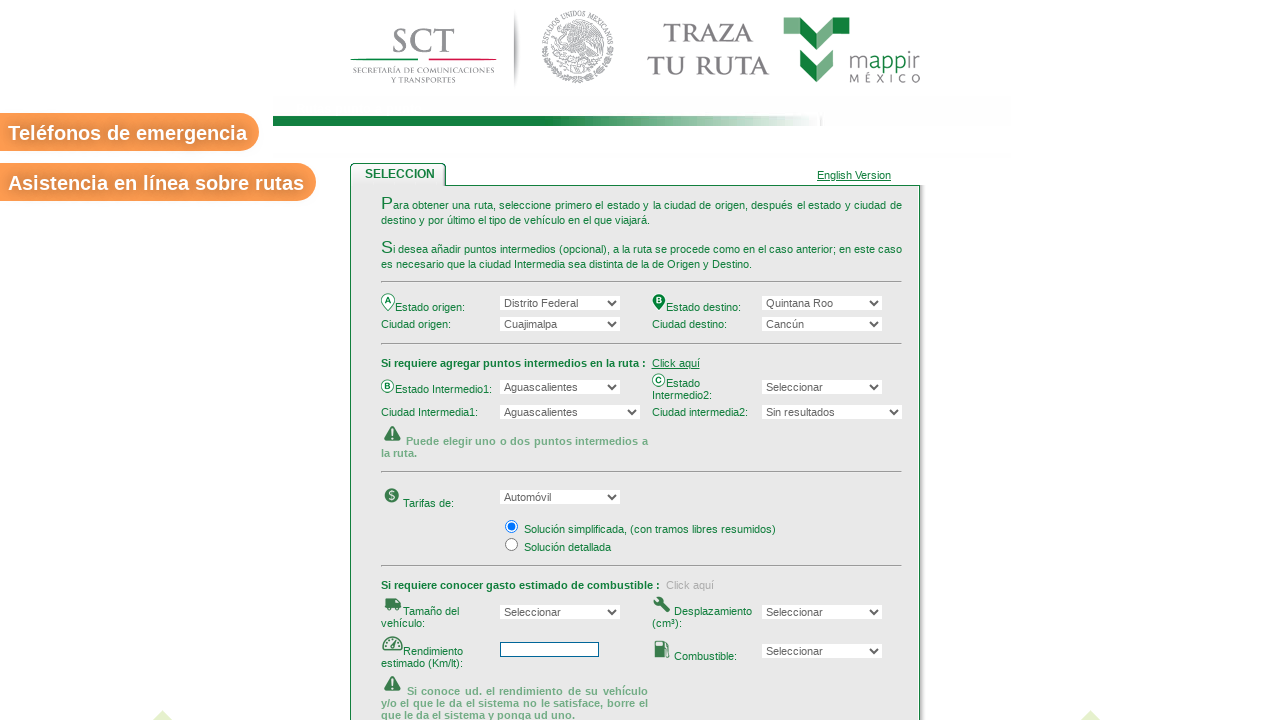

Selected vehicle size at index 2 on select[name='tamanioVehiculo']
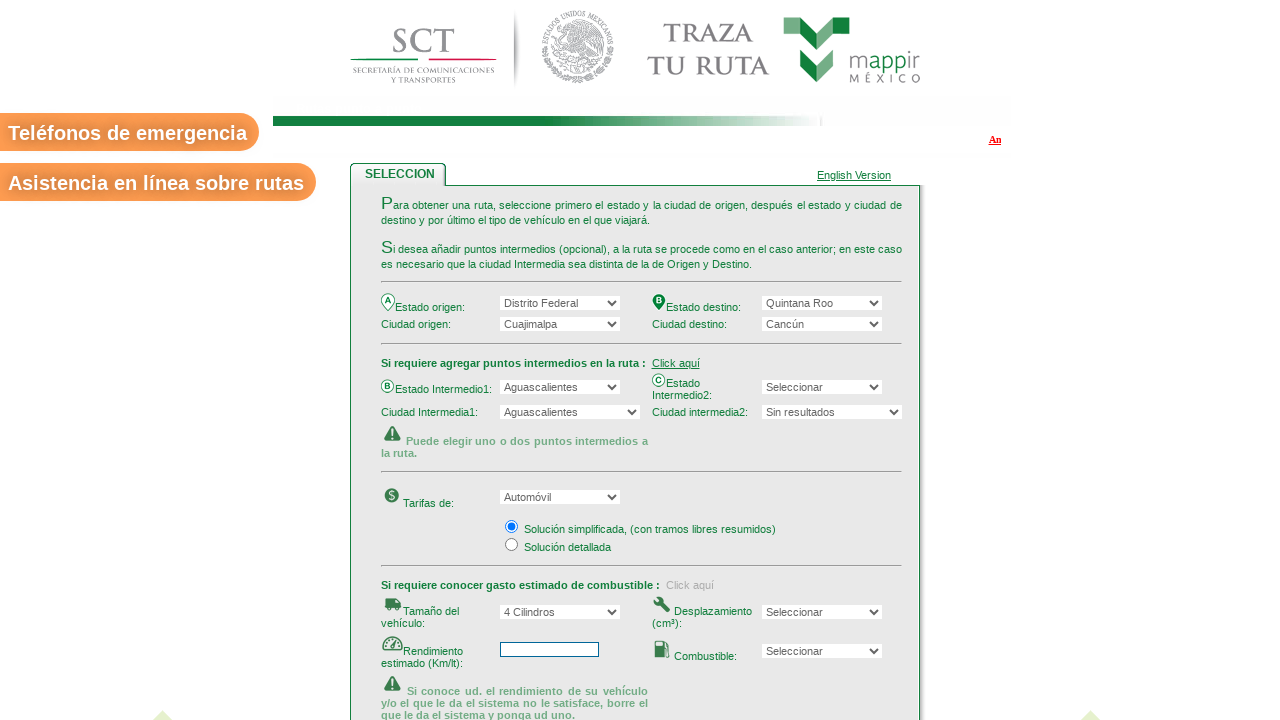

Selected vehicle displacement at index 3 on select[name='desplazamiento']
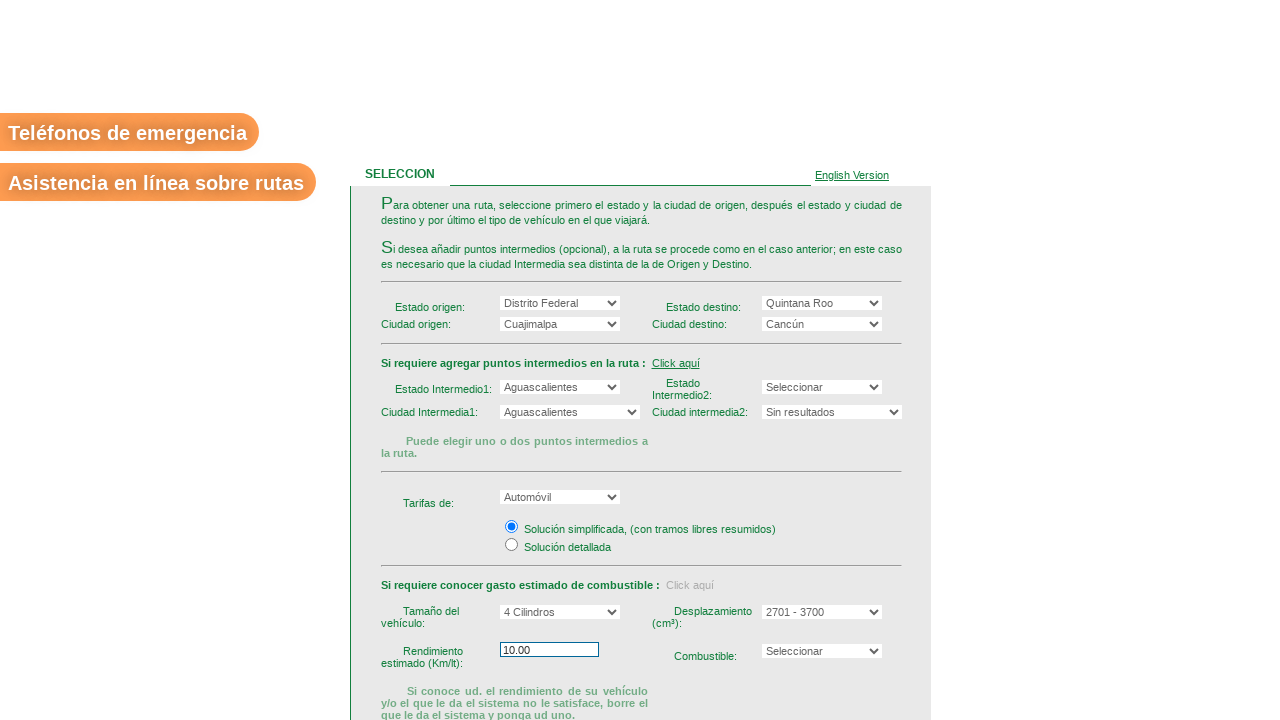

Selected fuel type at index 1 on select[name='combustible']
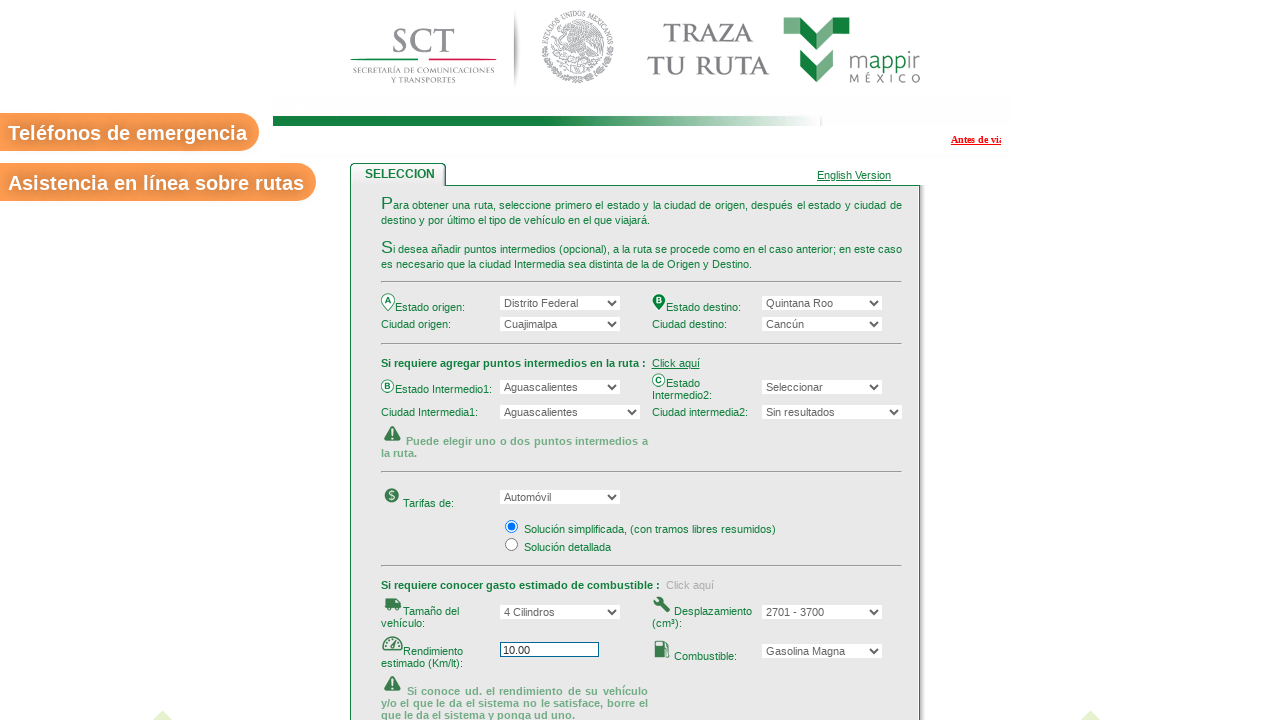

Cleared fuel consumption field on #headerEPN > table:nth-child(3) > tbody > tr > td > table > tbody > tr:nth-child
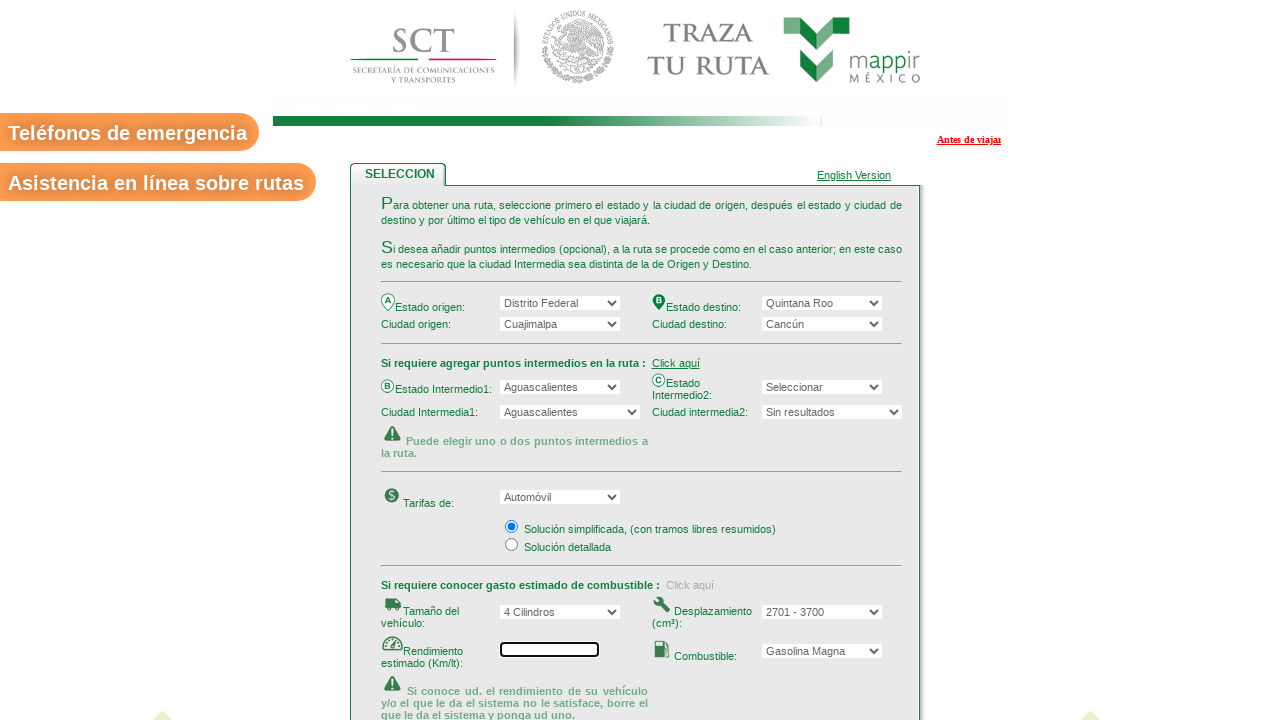

Entered fuel consumption value of 8.36 km/l on #headerEPN > table:nth-child(3) > tbody > tr > td > table > tbody > tr:nth-child
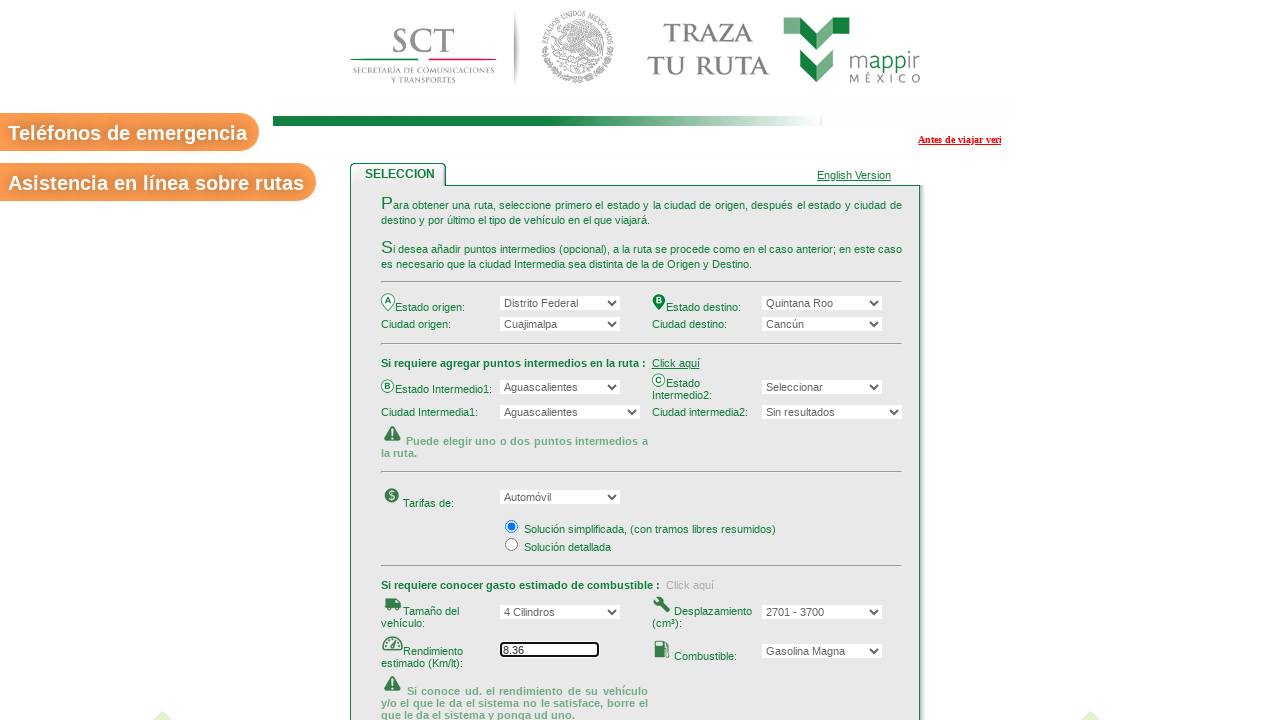

Clicked calculate button to compute route costs and distances at (630, 616) on #headerEPN > table:nth-child(3) > tbody > tr > td > table > tbody > tr:nth-child
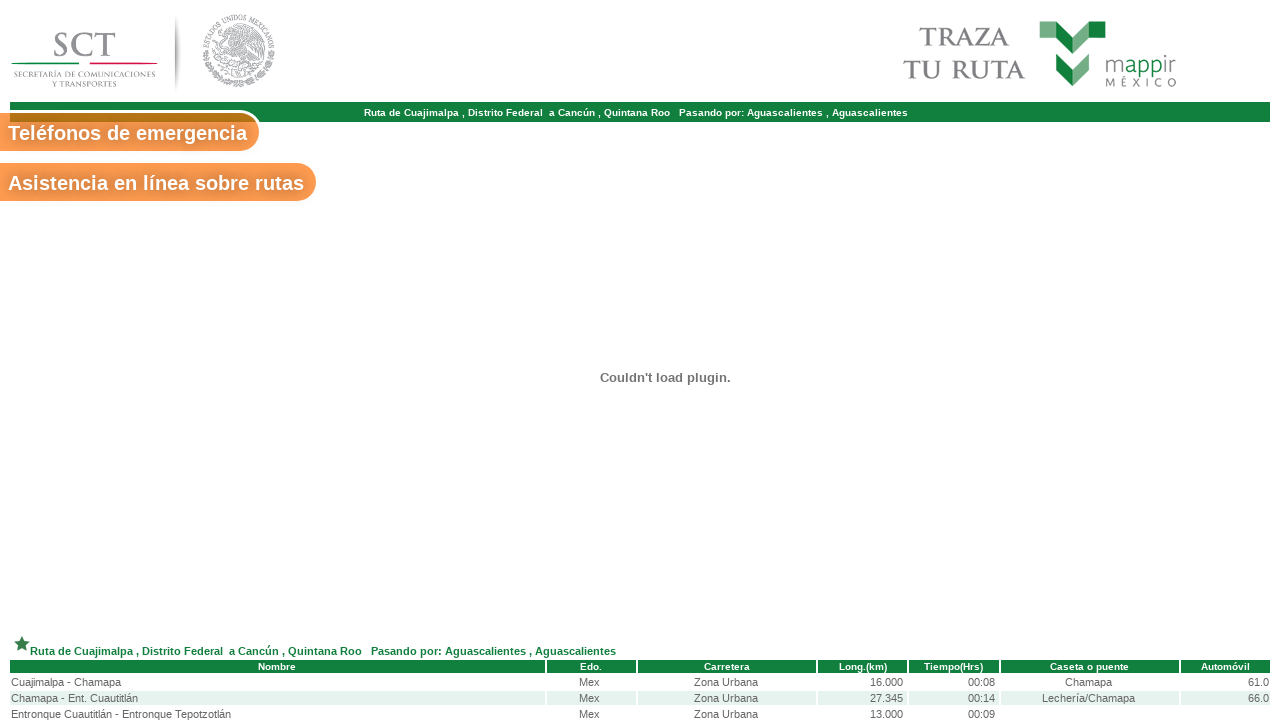

Route calculation results loaded successfully
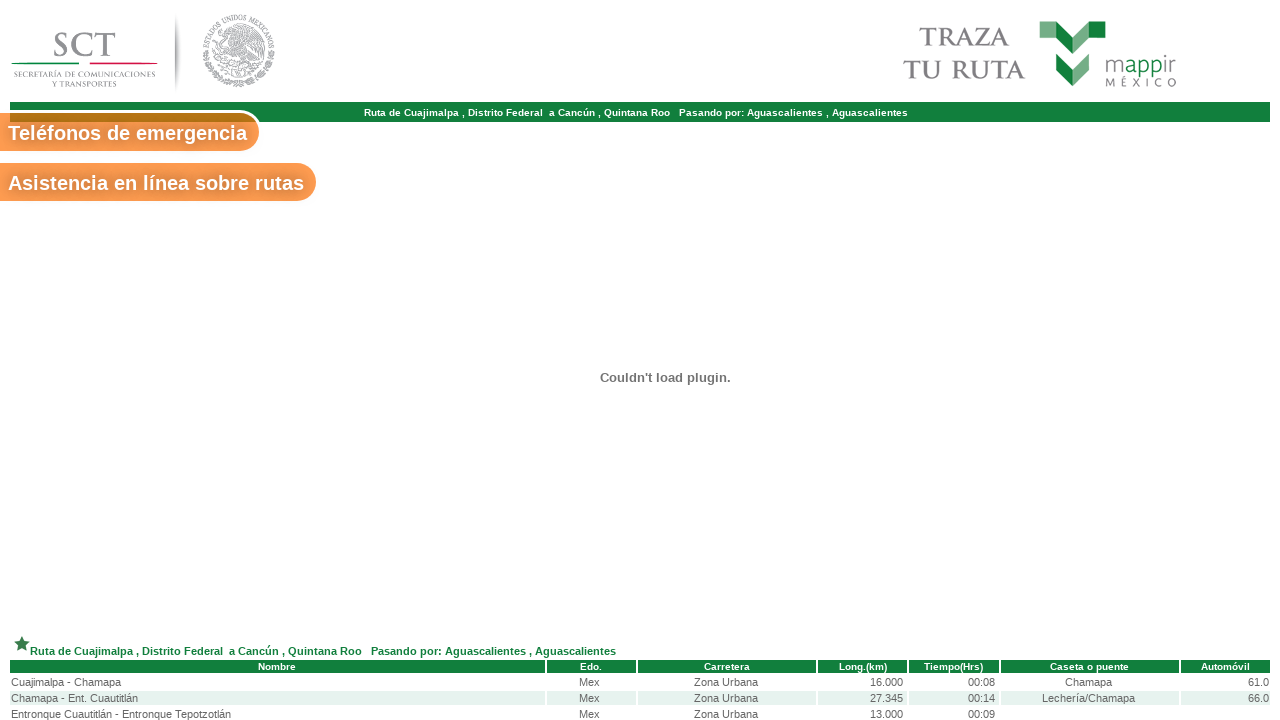

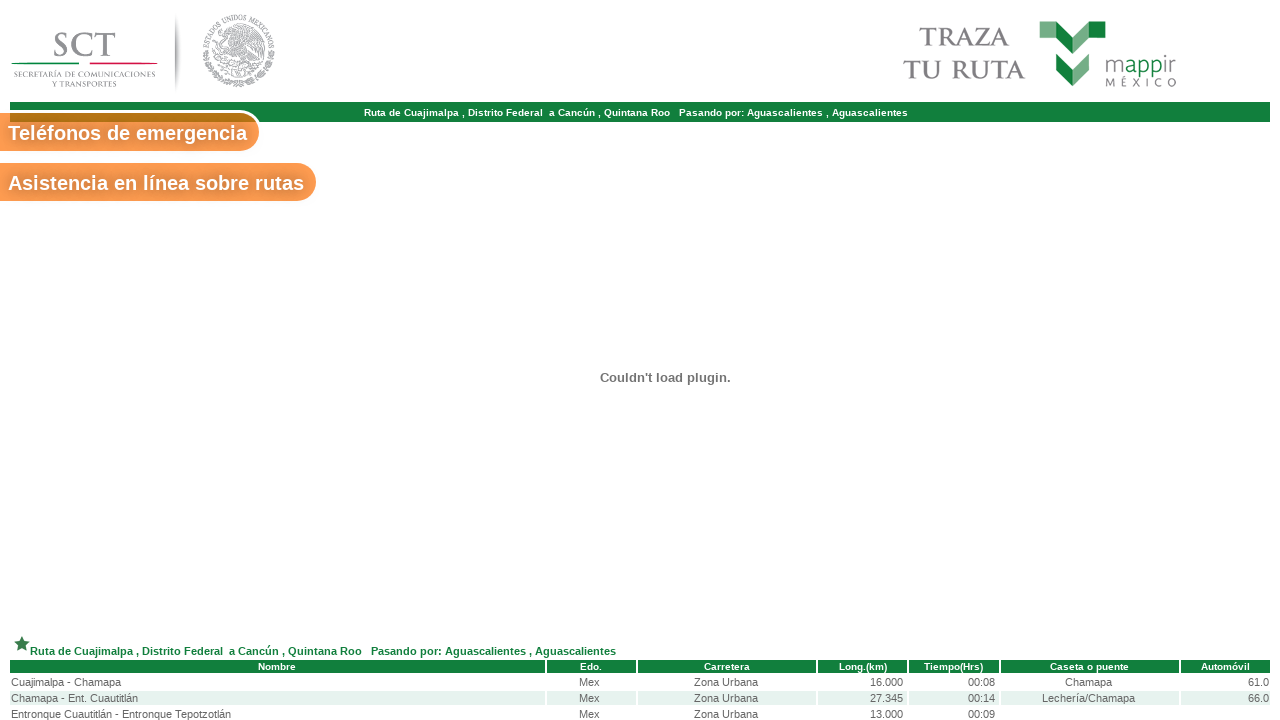